Tests switching between multiple browser windows by clicking a link that opens a new window, then verifying page titles when switching between the original and new windows using window handle indices.

Starting URL: https://the-internet.herokuapp.com/windows

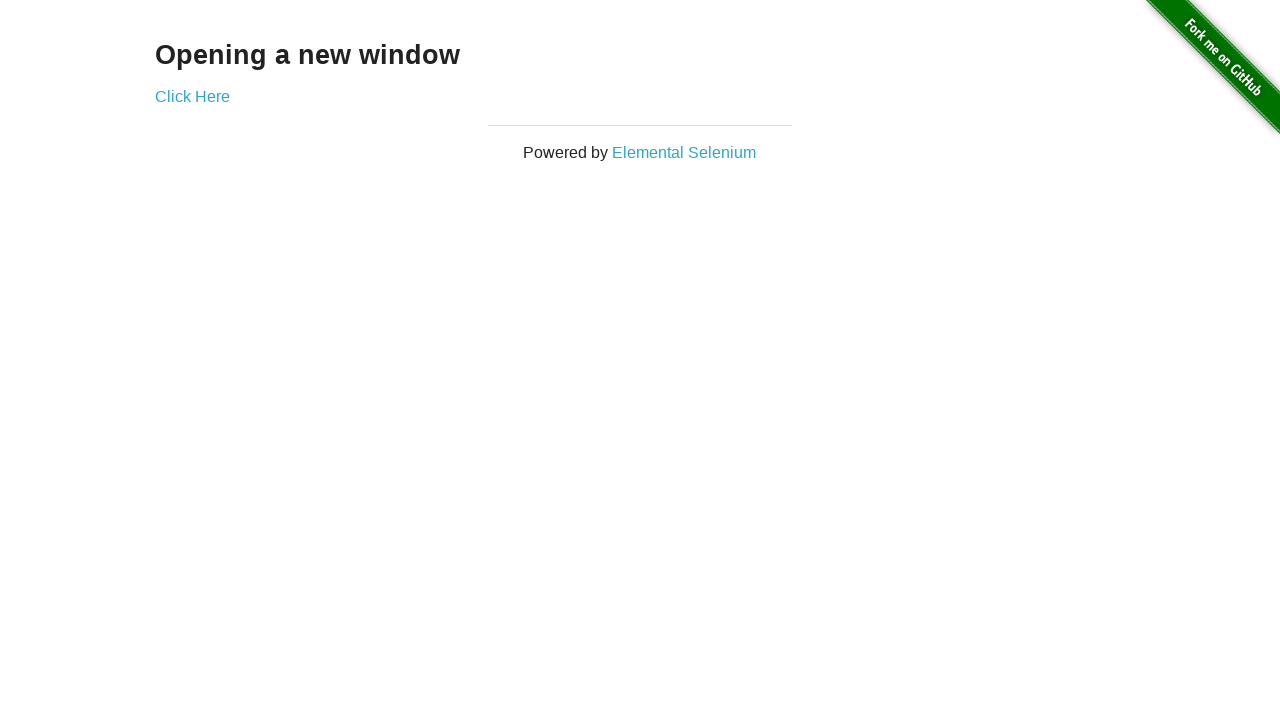

Clicked link to open new window at (192, 96) on .example a
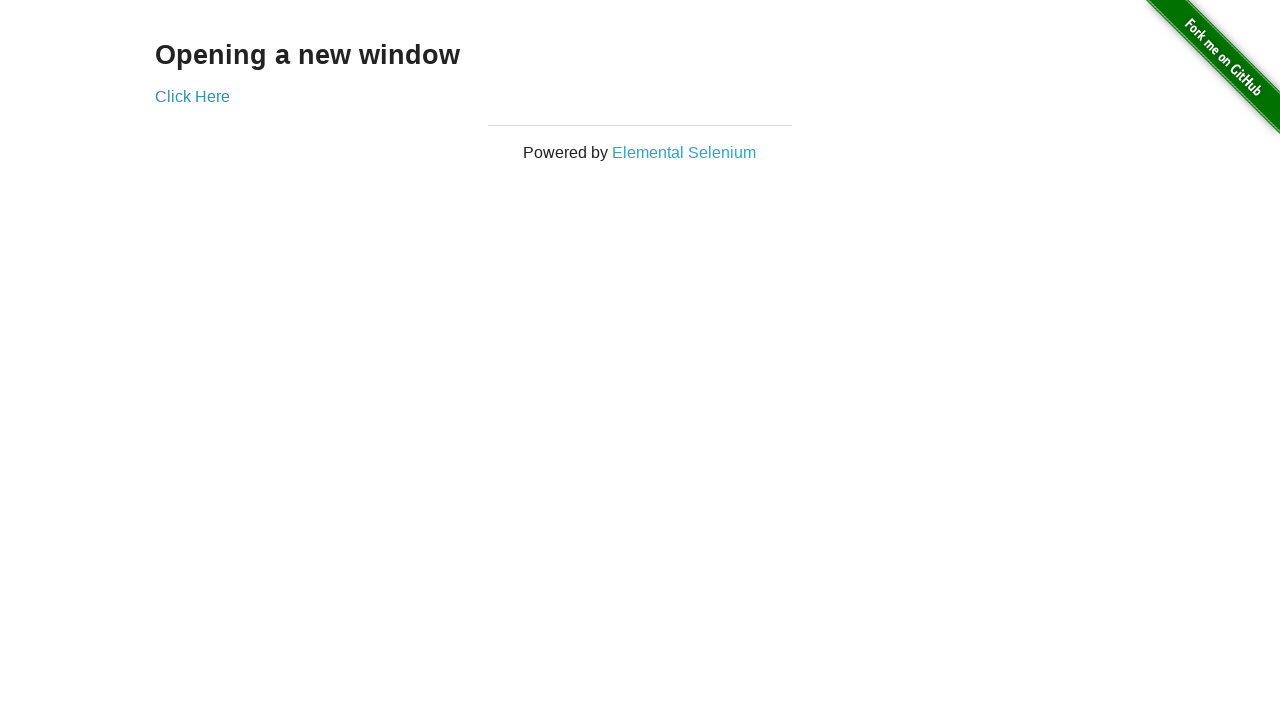

Waited 500ms for new window to open
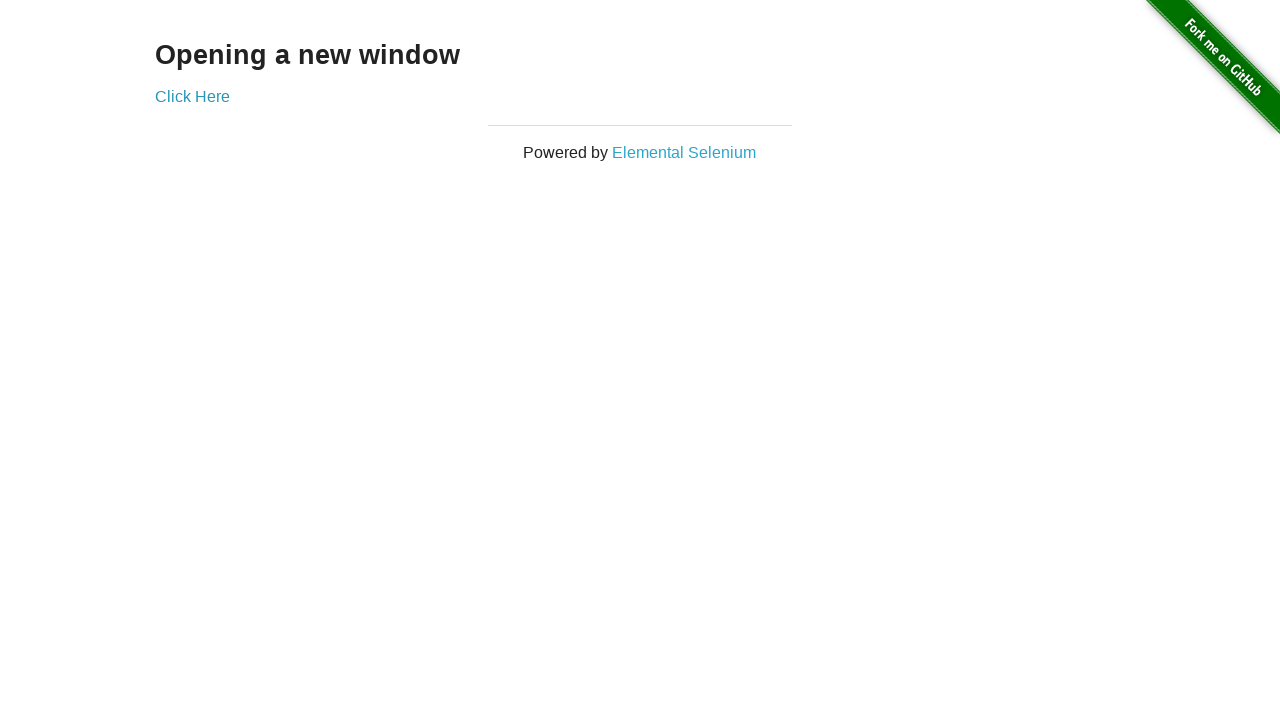

Retrieved all pages from context
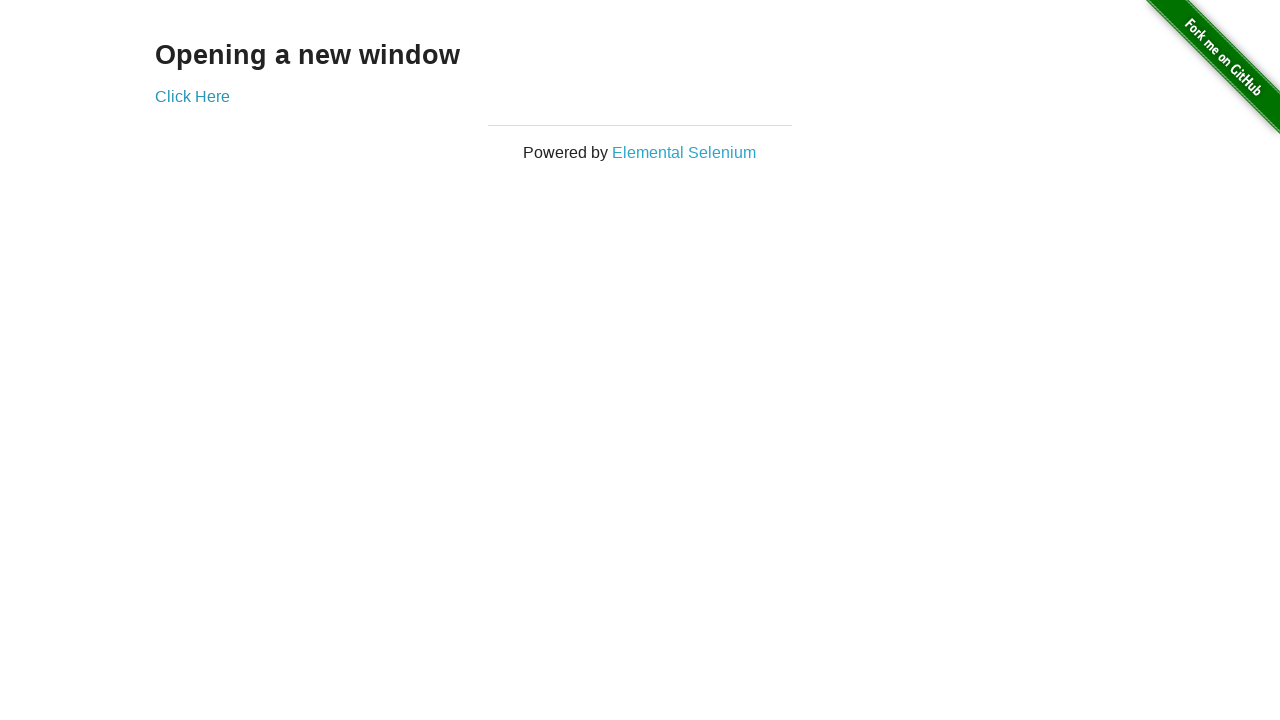

Selected first window (original)
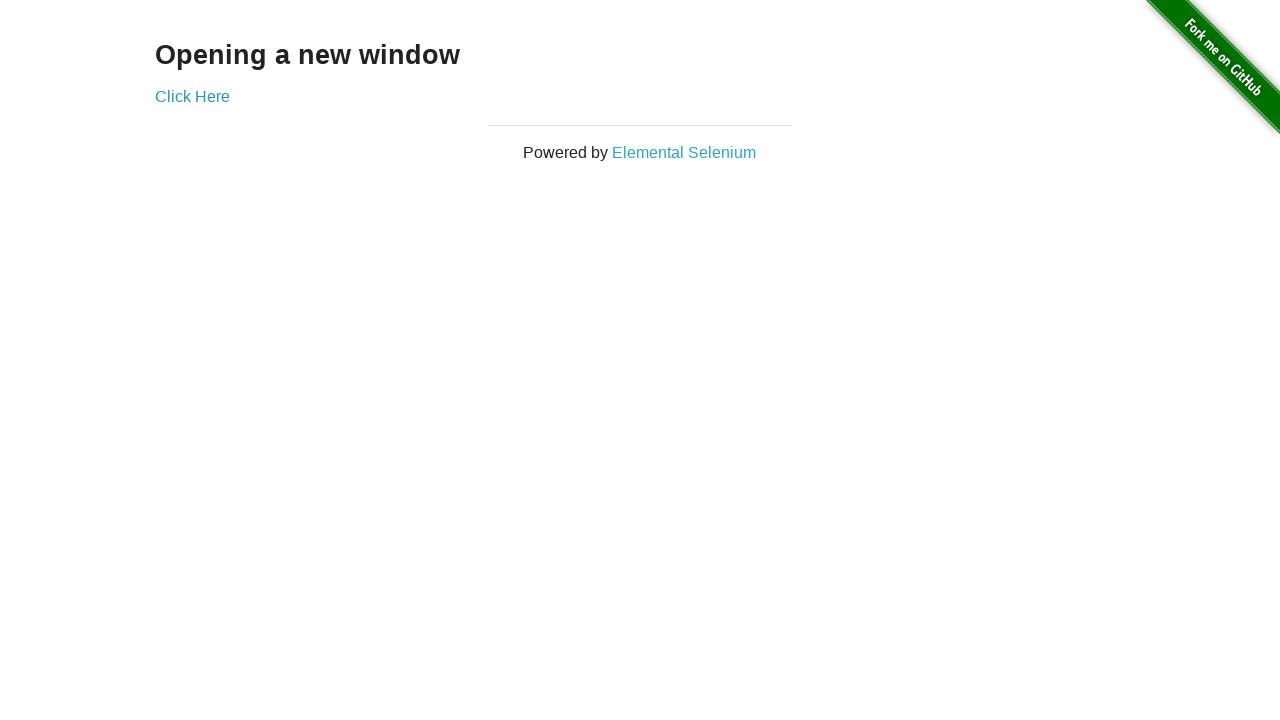

Brought first window to front
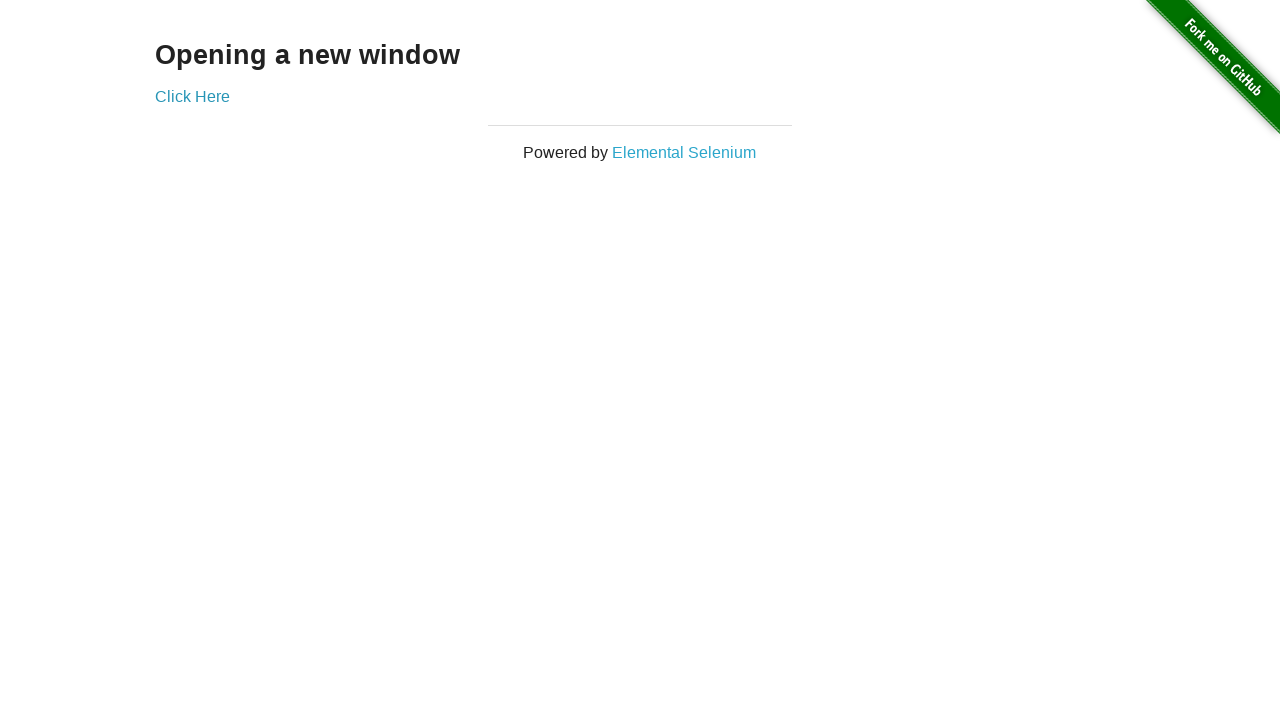

Verified first window title is 'The Internet'
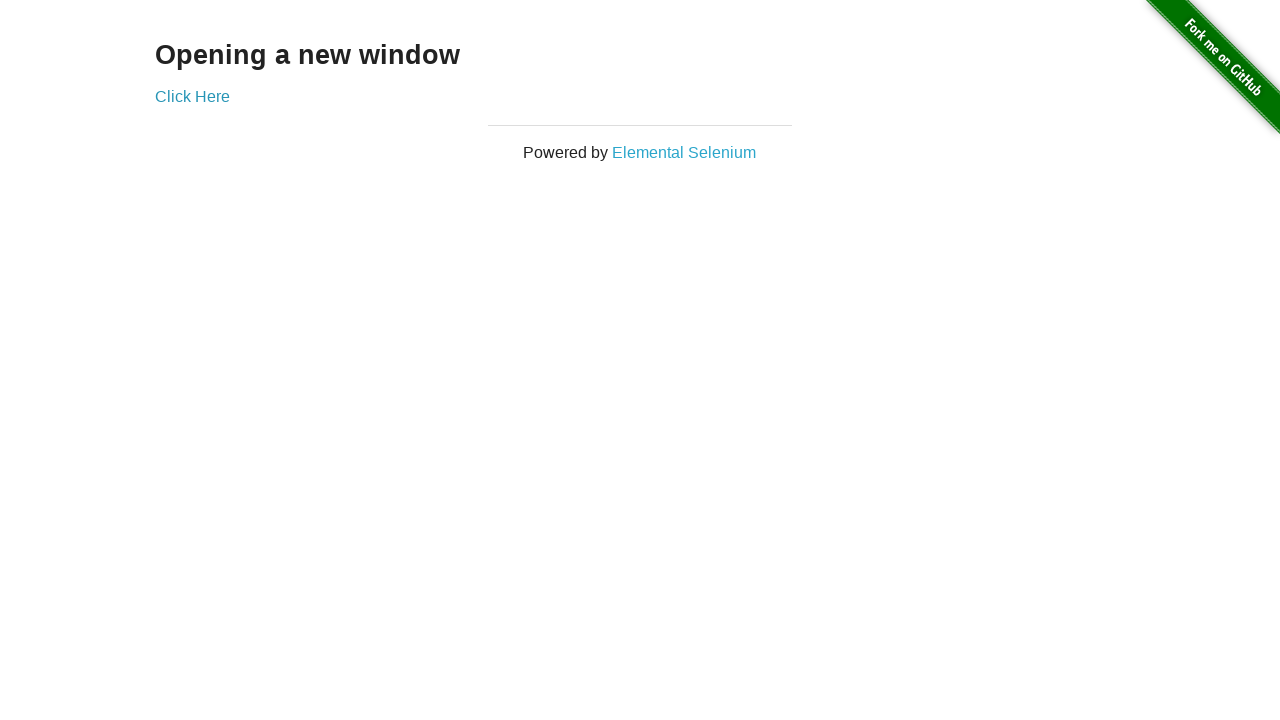

Selected new window (last page)
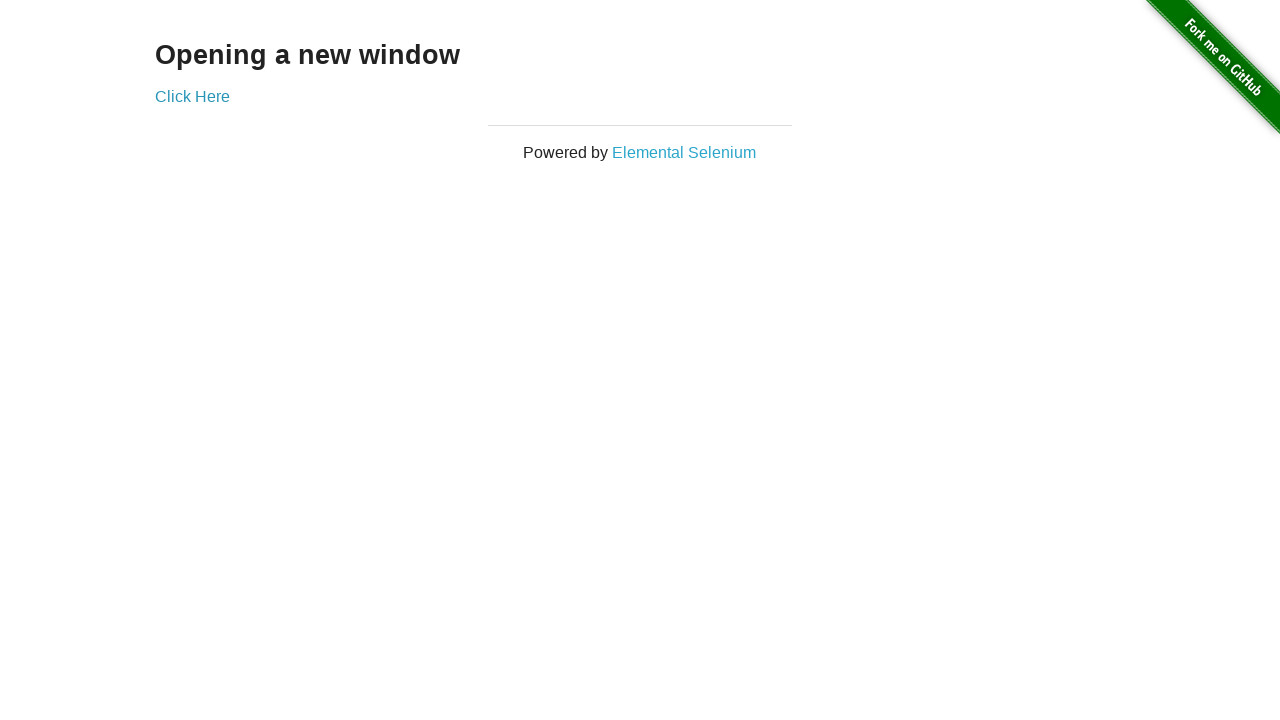

Brought new window to front
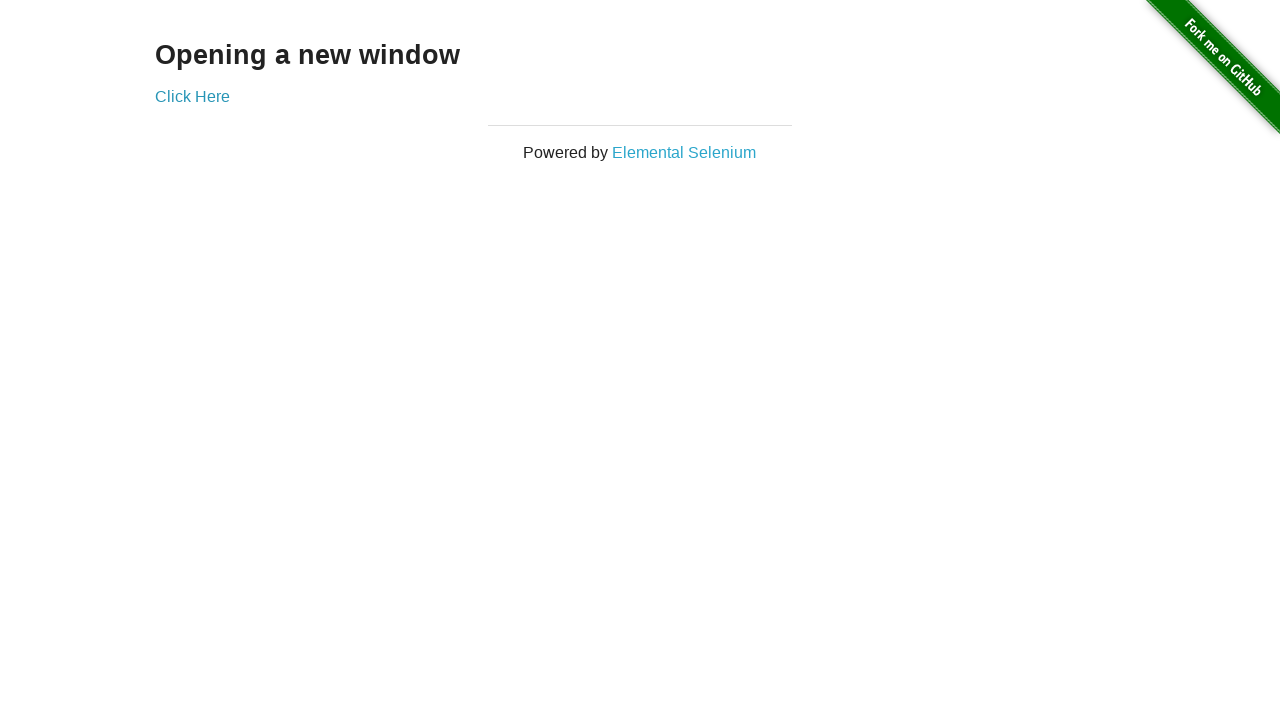

Waited for new window DOM to fully load
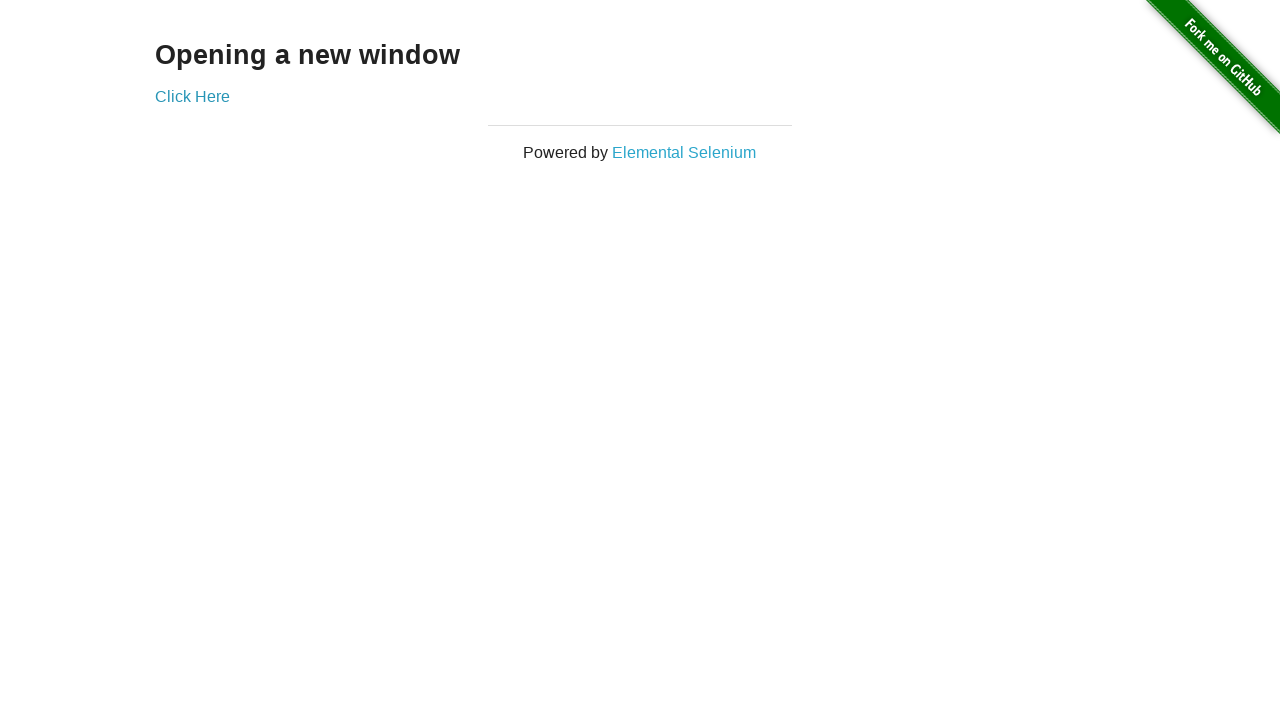

Verified new window title is 'New Window'
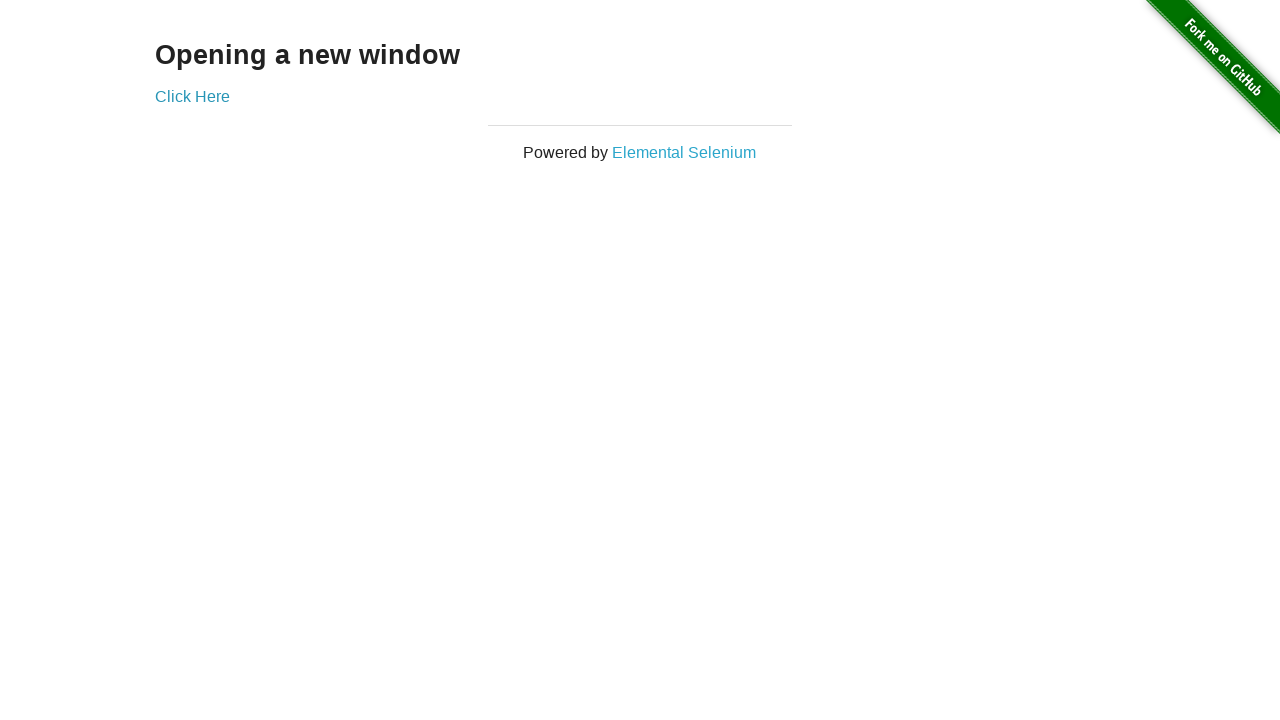

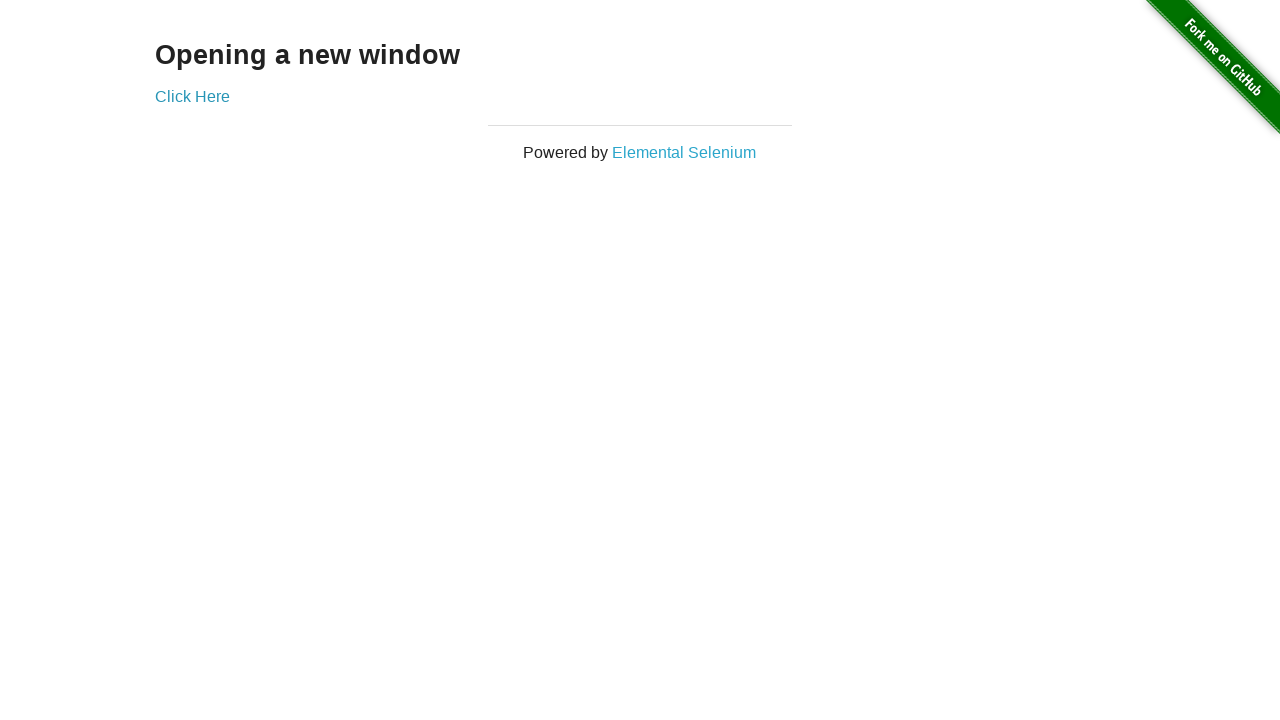